Tests the jQuery UI datepicker by opening it and iterating through weekend dates (Saturdays and Sundays) of the current month to verify they are displayed correctly.

Starting URL: https://jqueryui.com/datepicker/

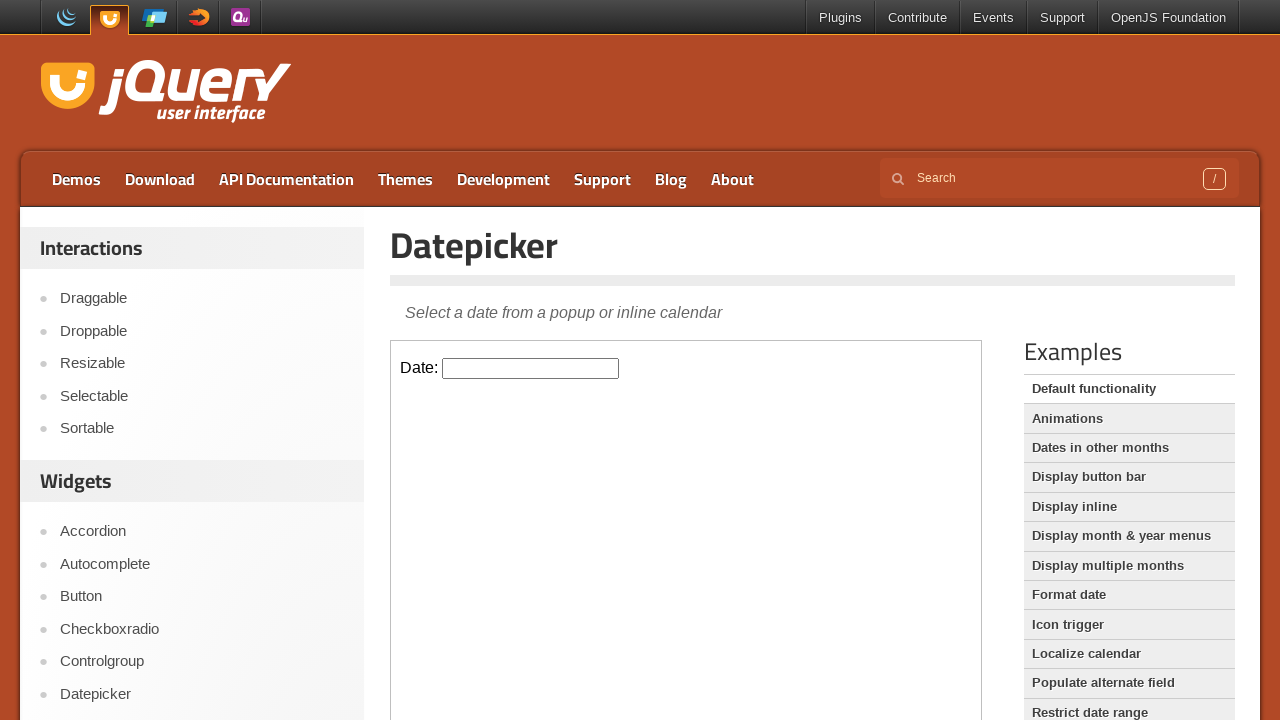

Waited for datepicker iframe to be visible
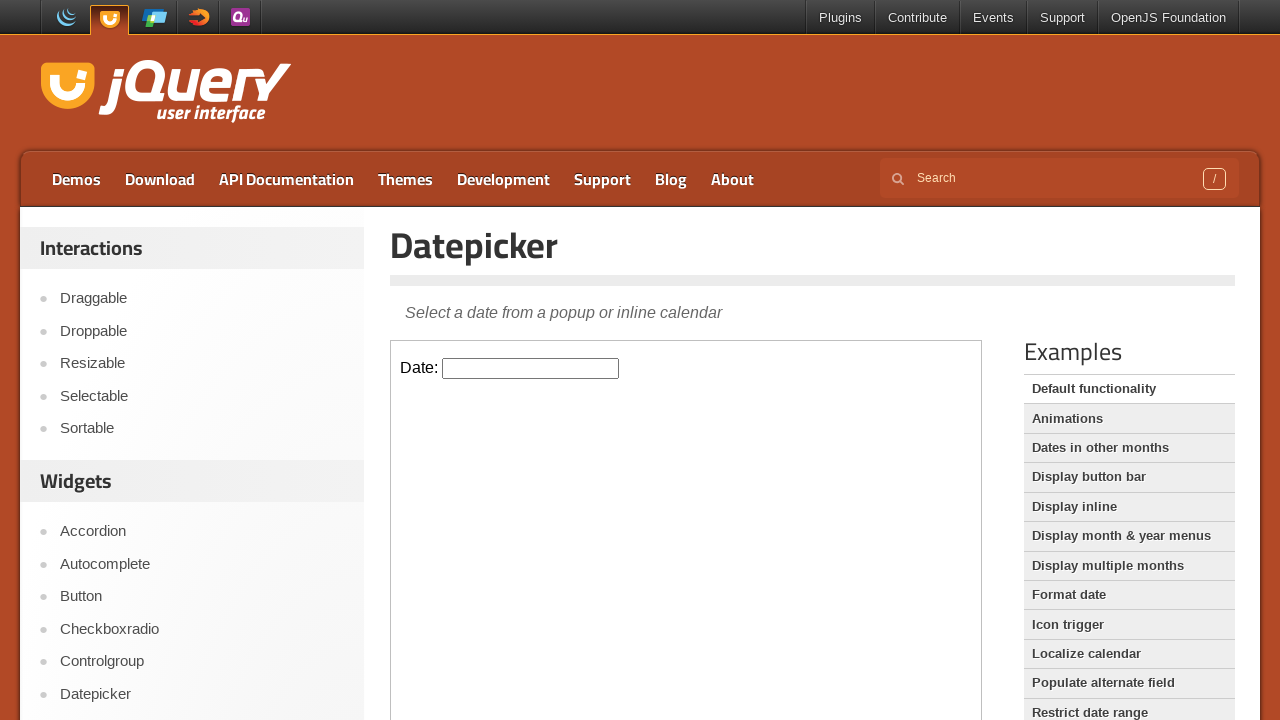

Located the datepicker iframe
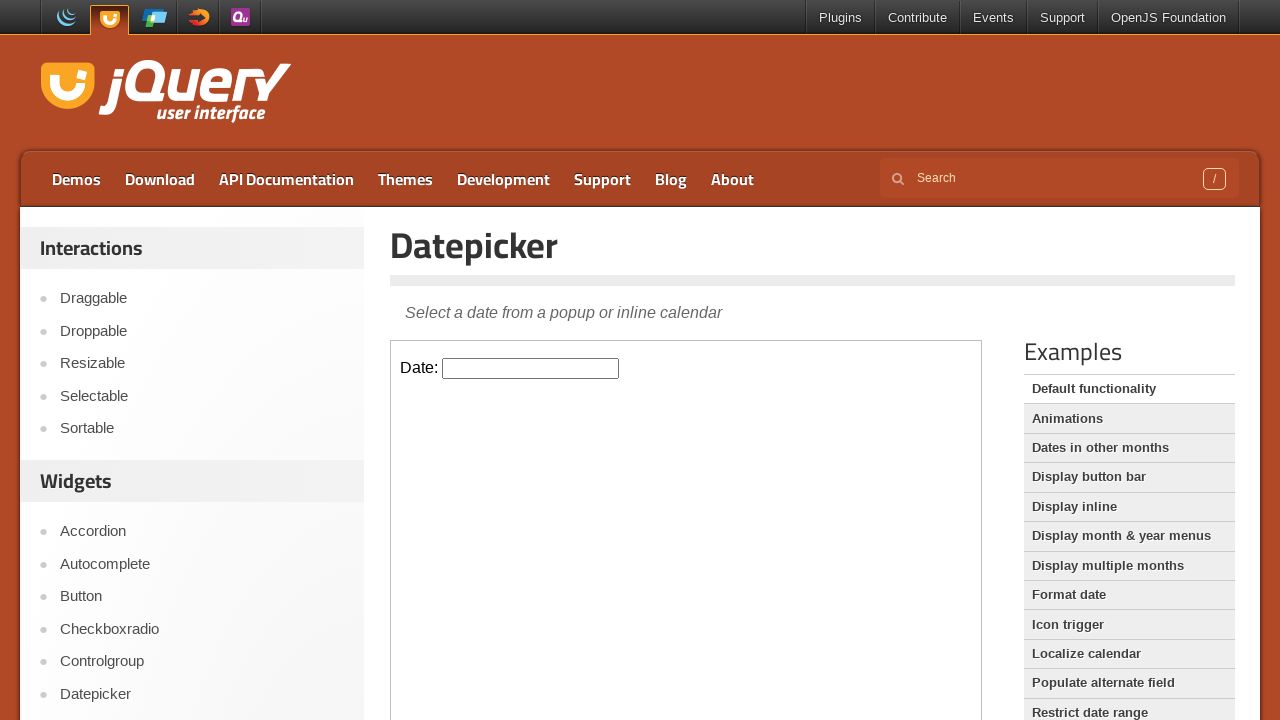

Waited for datepicker input field to be visible
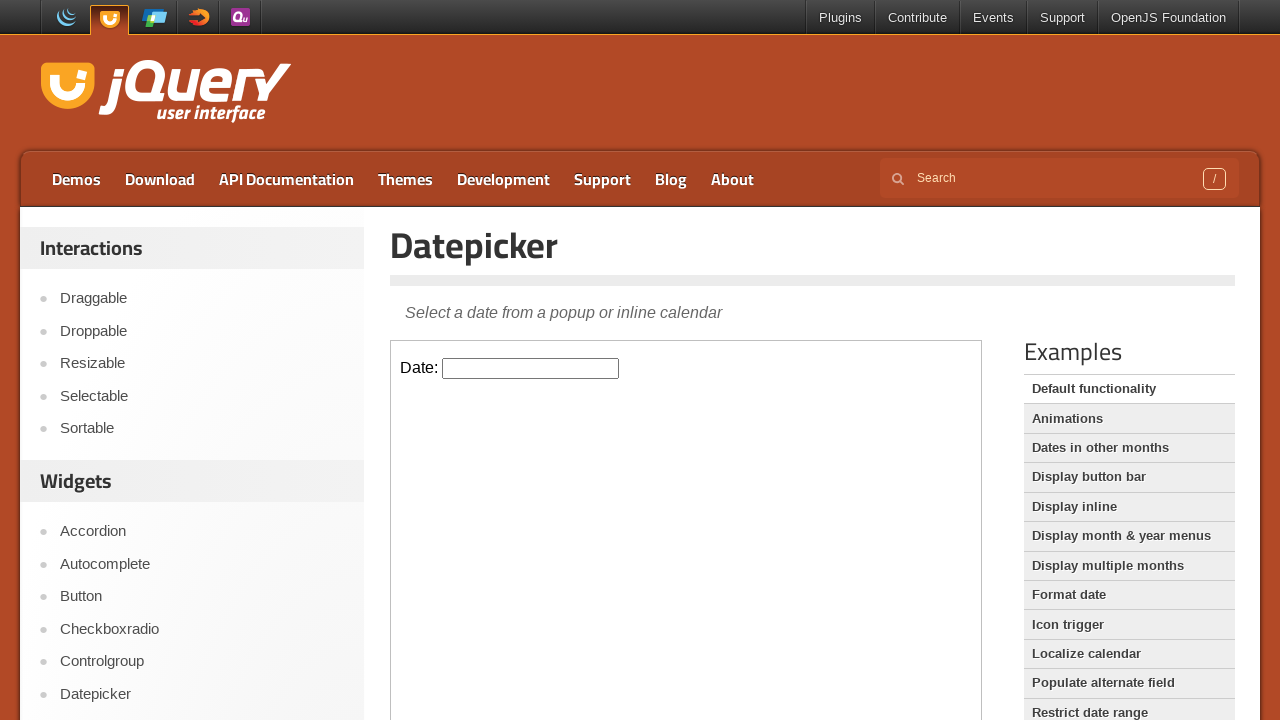

Clicked the datepicker input field to open the calendar at (531, 368) on iframe.demo-frame >> internal:control=enter-frame >> input.hasDatepicker
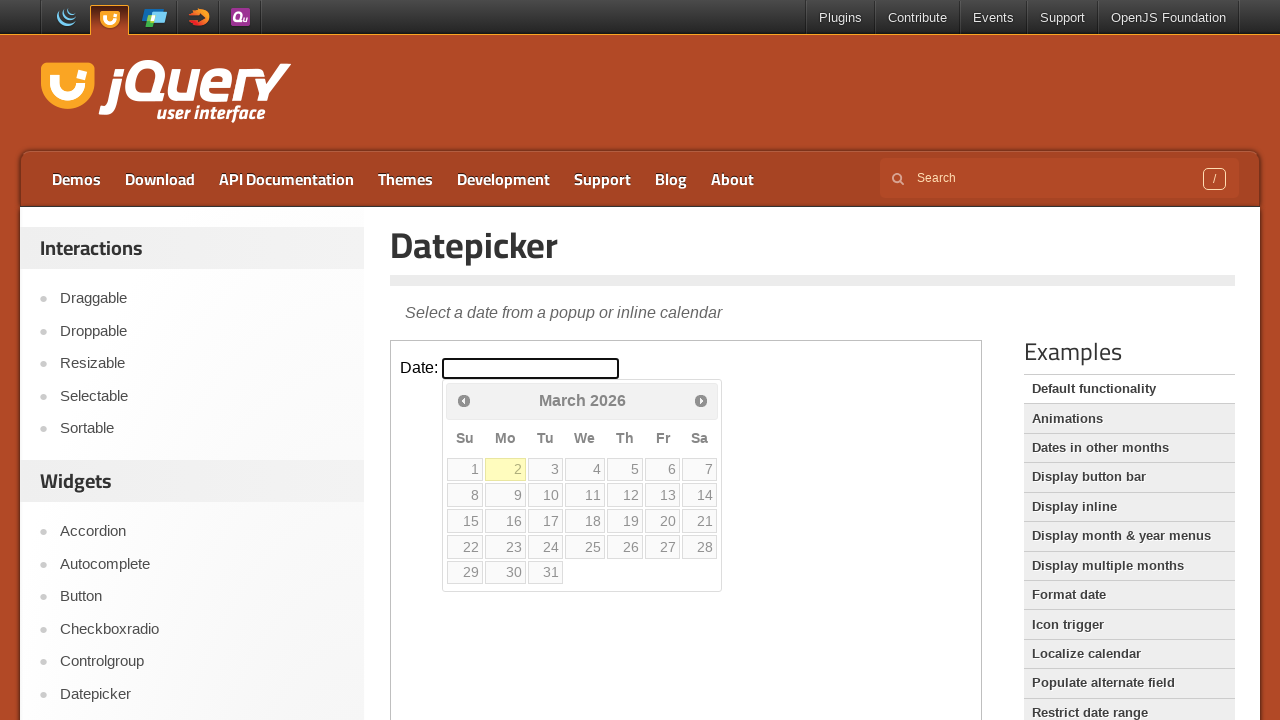

Waited for weekend date cells to be visible in the calendar
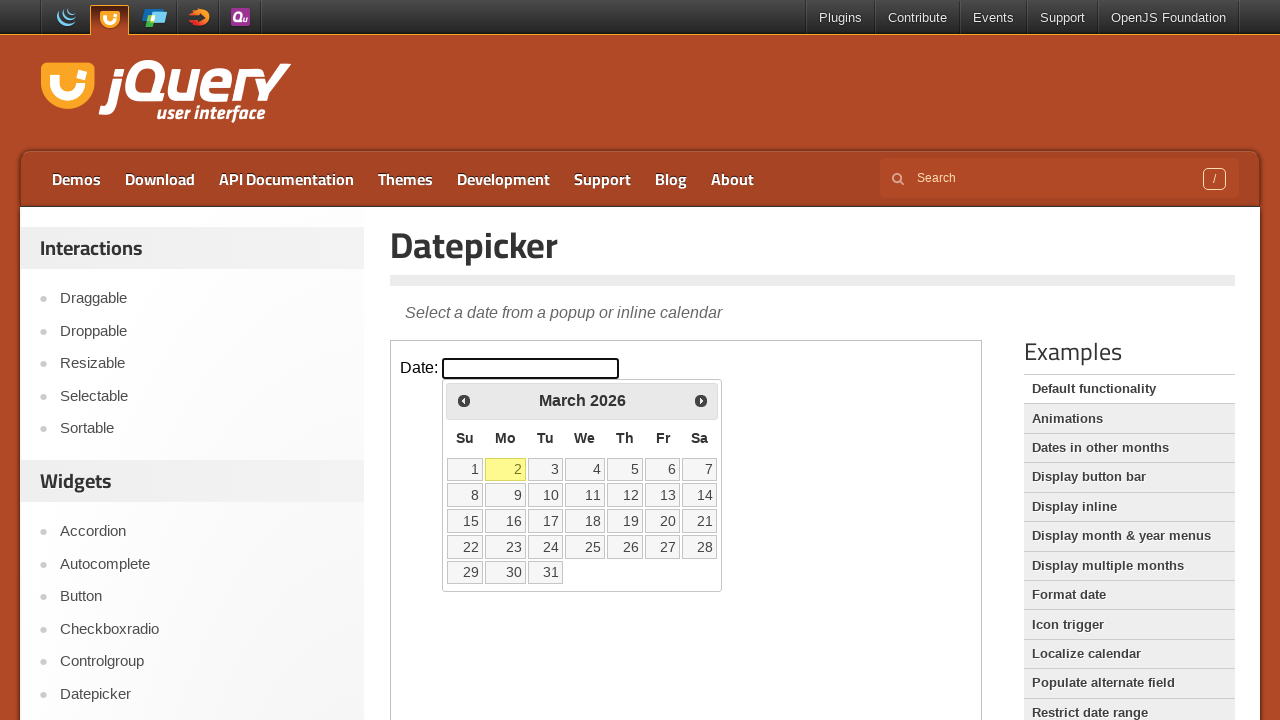

Verified Sunday column header is visible
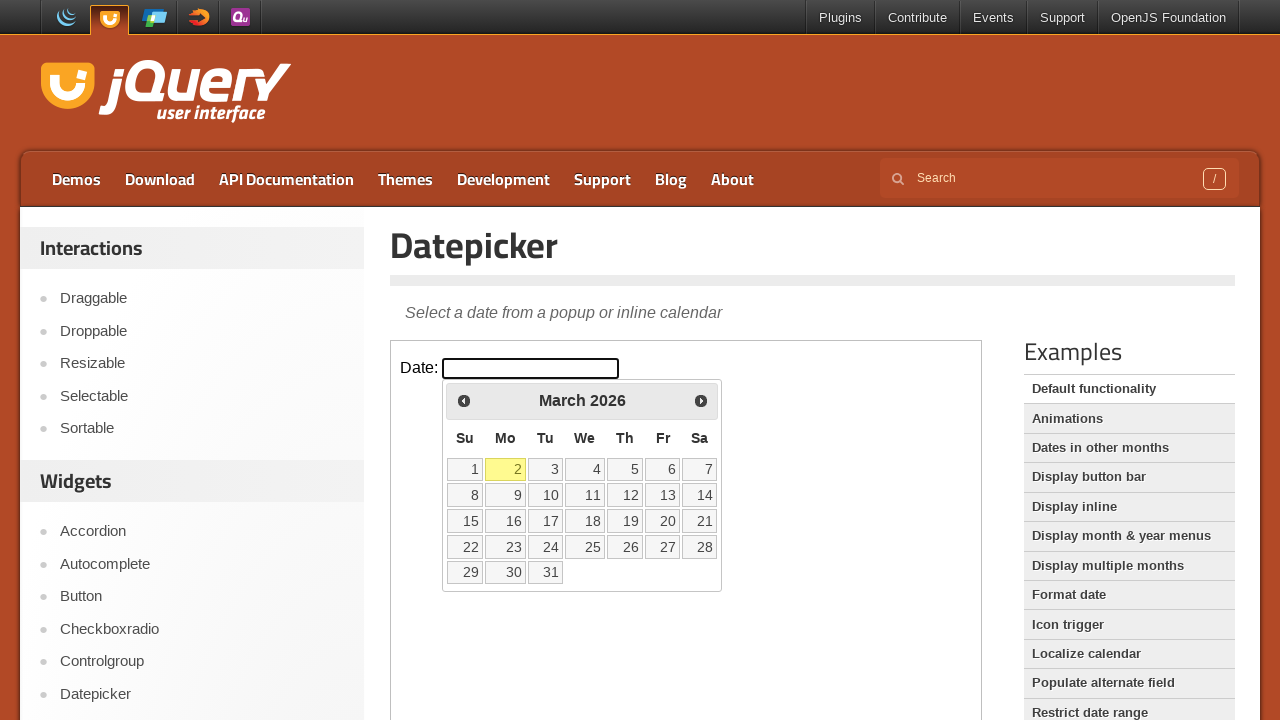

Verified Saturday column header is visible
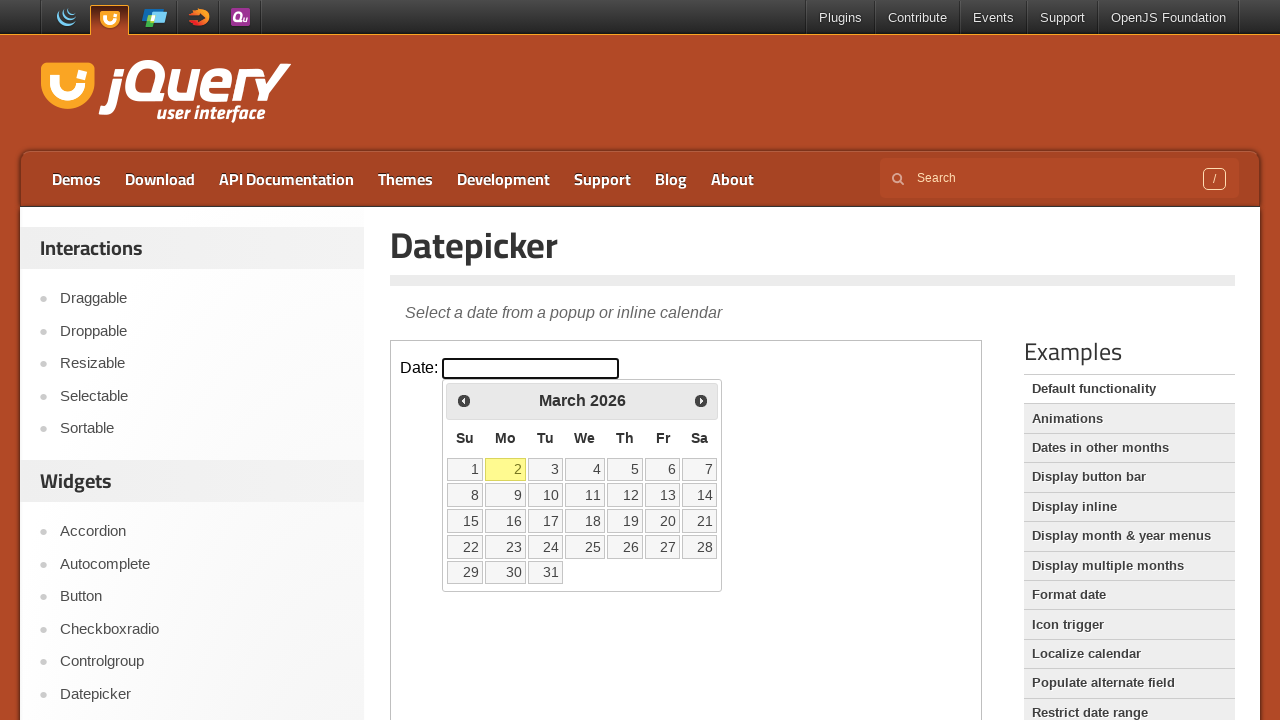

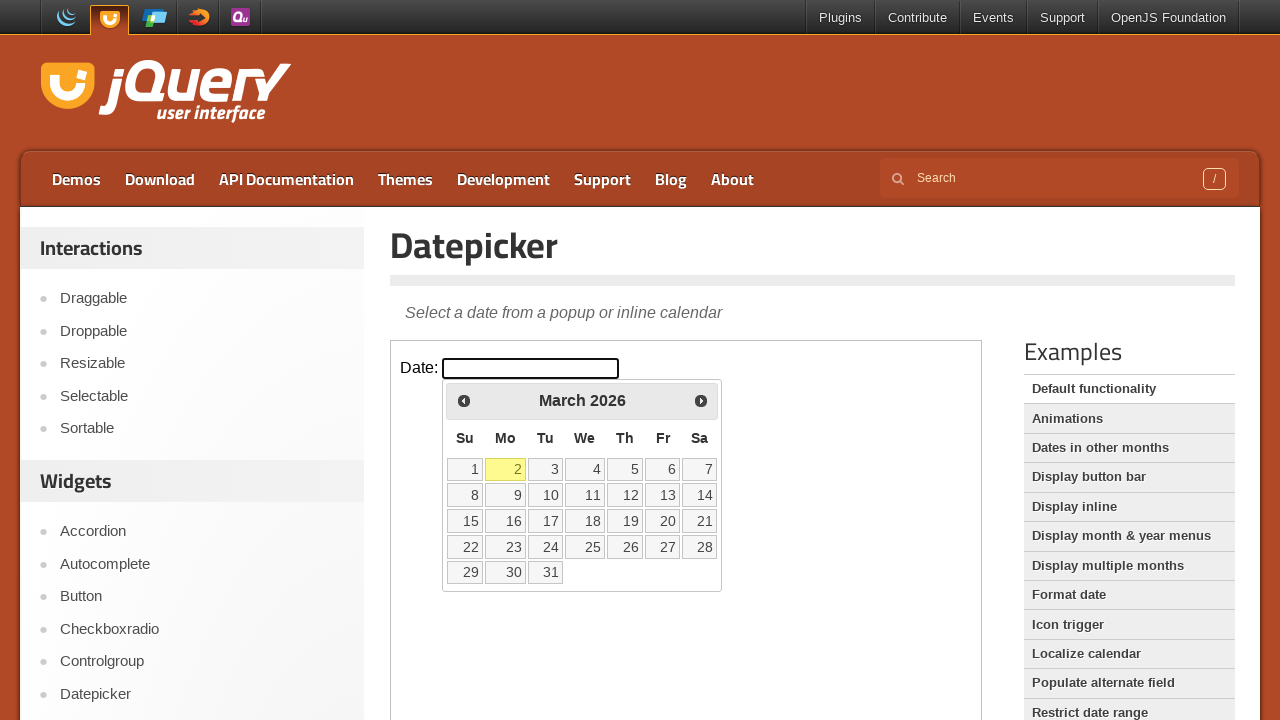